Tests Vue.js custom dropdown by clicking to expand and selecting an option from the menu.

Starting URL: https://mikerodham.github.io/vue-dropdowns/

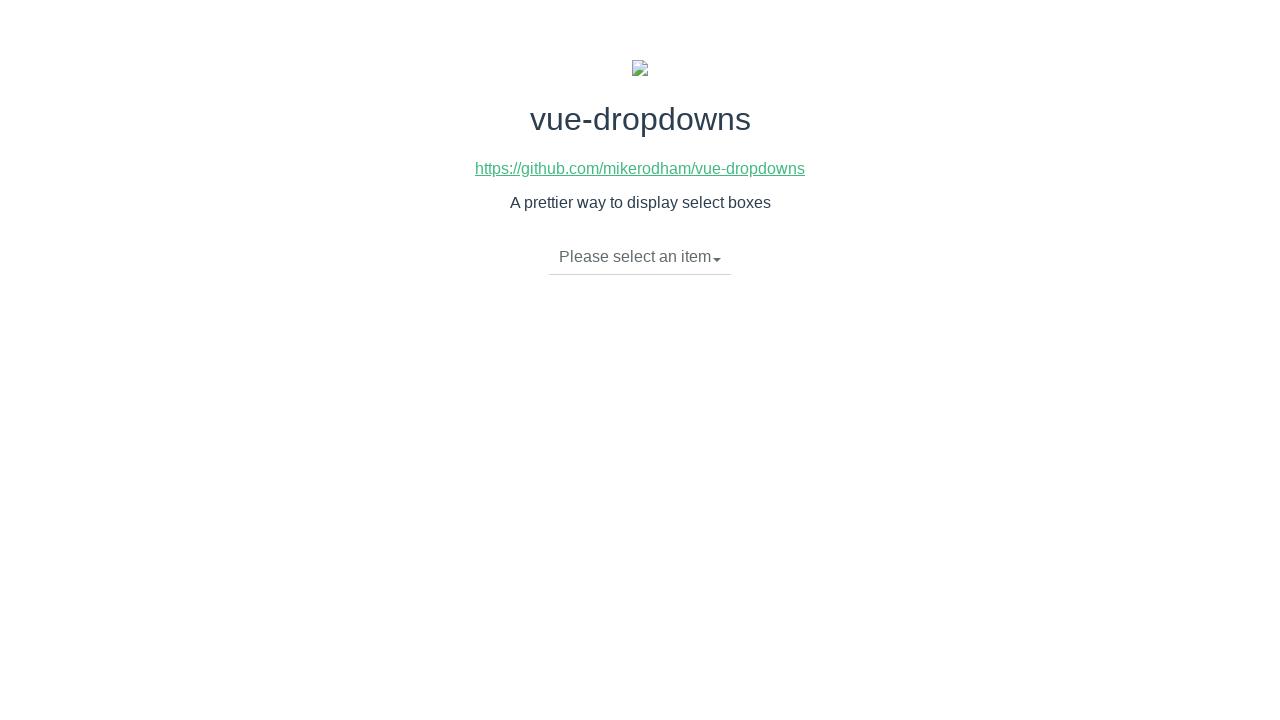

Clicked dropdown toggle to expand Vue.js custom dropdown menu at (640, 257) on li.dropdown-toggle
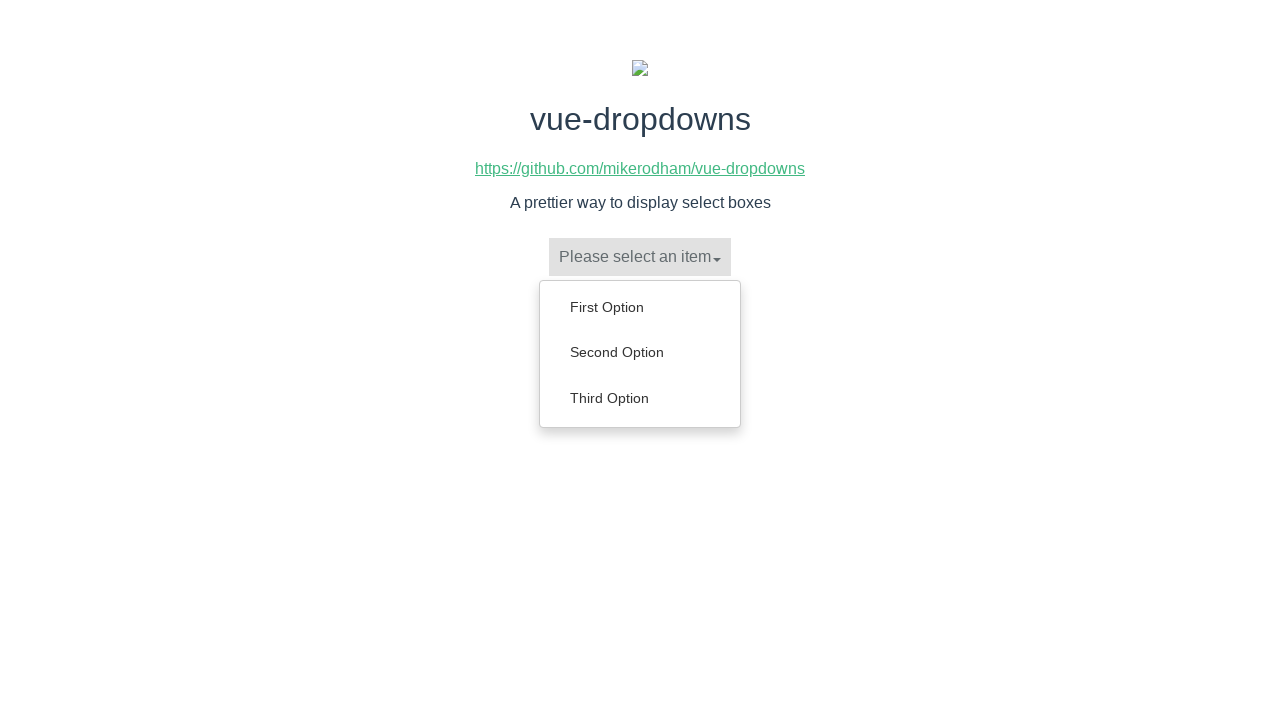

Dropdown menu items are now visible
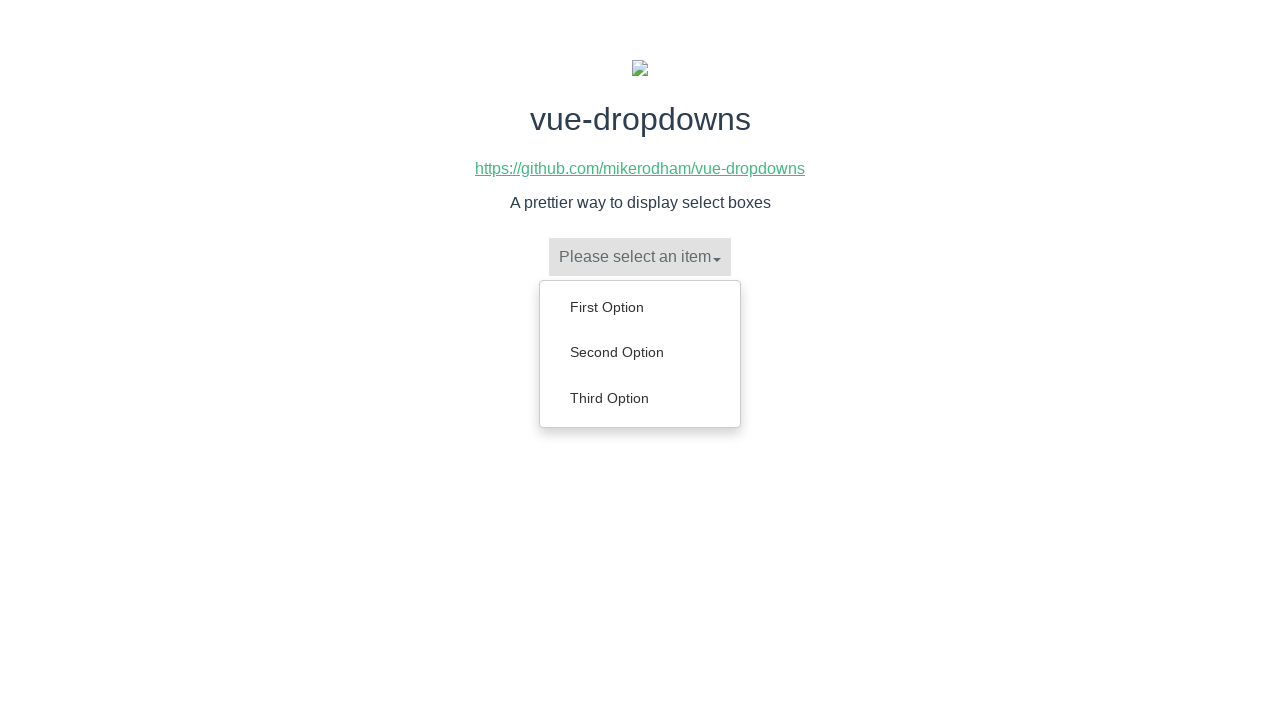

Selected 'Third Option' from dropdown menu at (640, 398) on ul.dropdown-menu li a:has-text('Third Option')
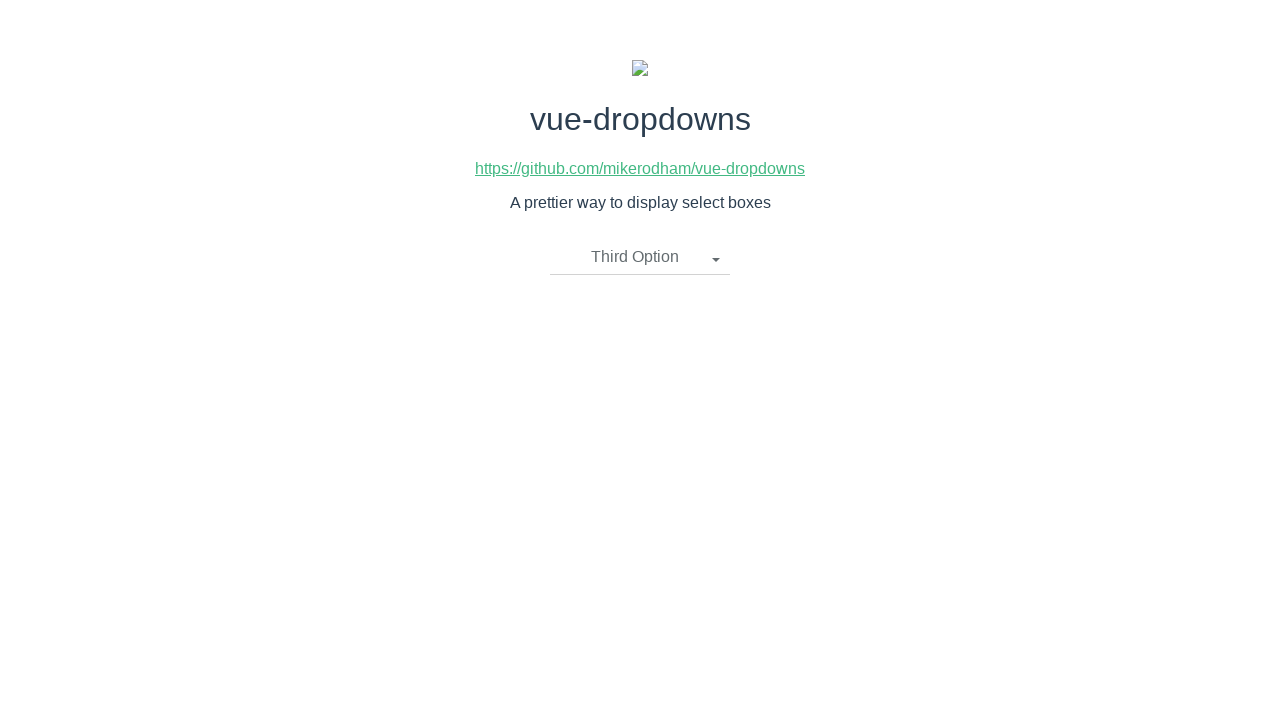

Verified that 'Third' option is now displayed in dropdown toggle
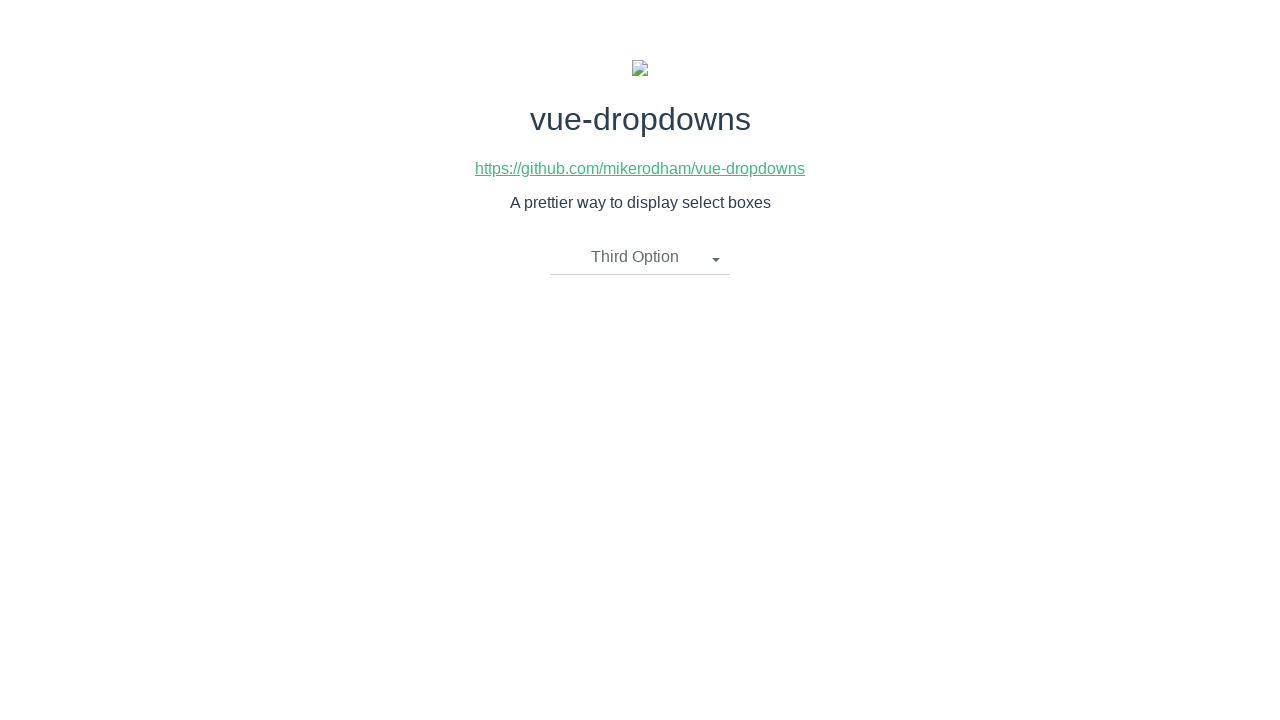

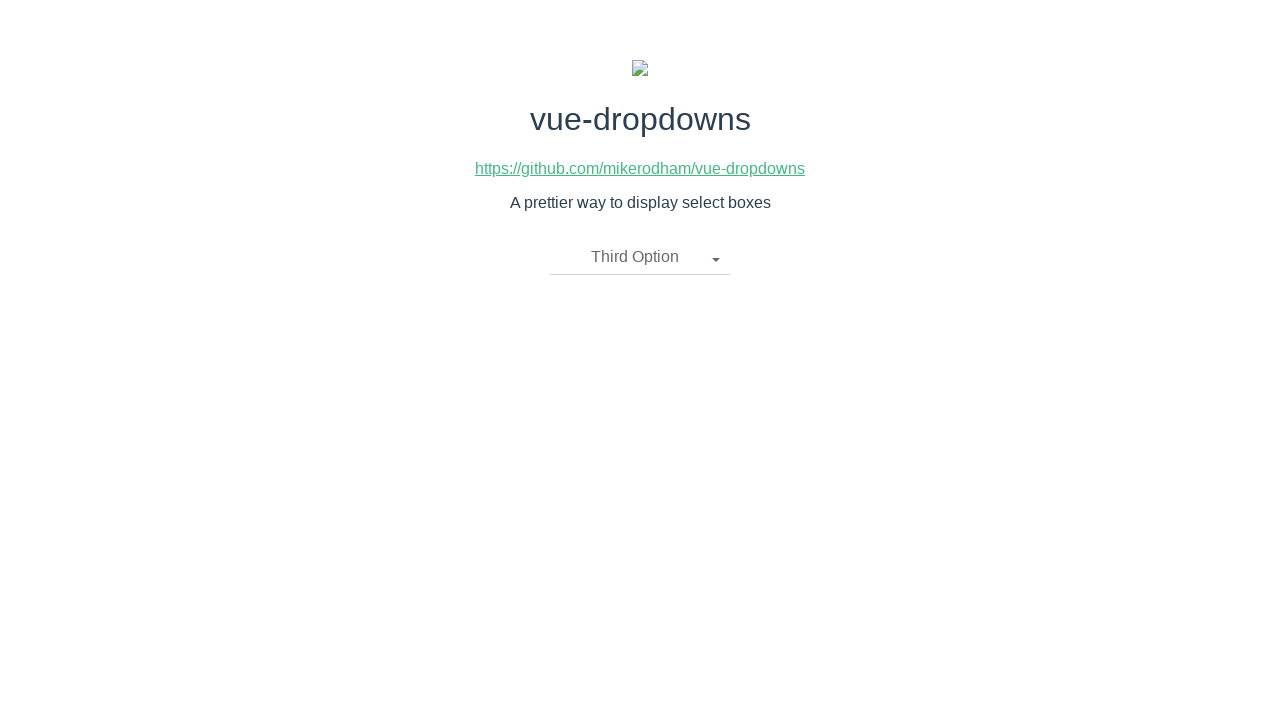